Tests navigation from integration analyst career page back to careers page by clicking "Ver todas as vagas" link

Starting URL: https://qa.medcloud.link/careers/integration-analyst.html

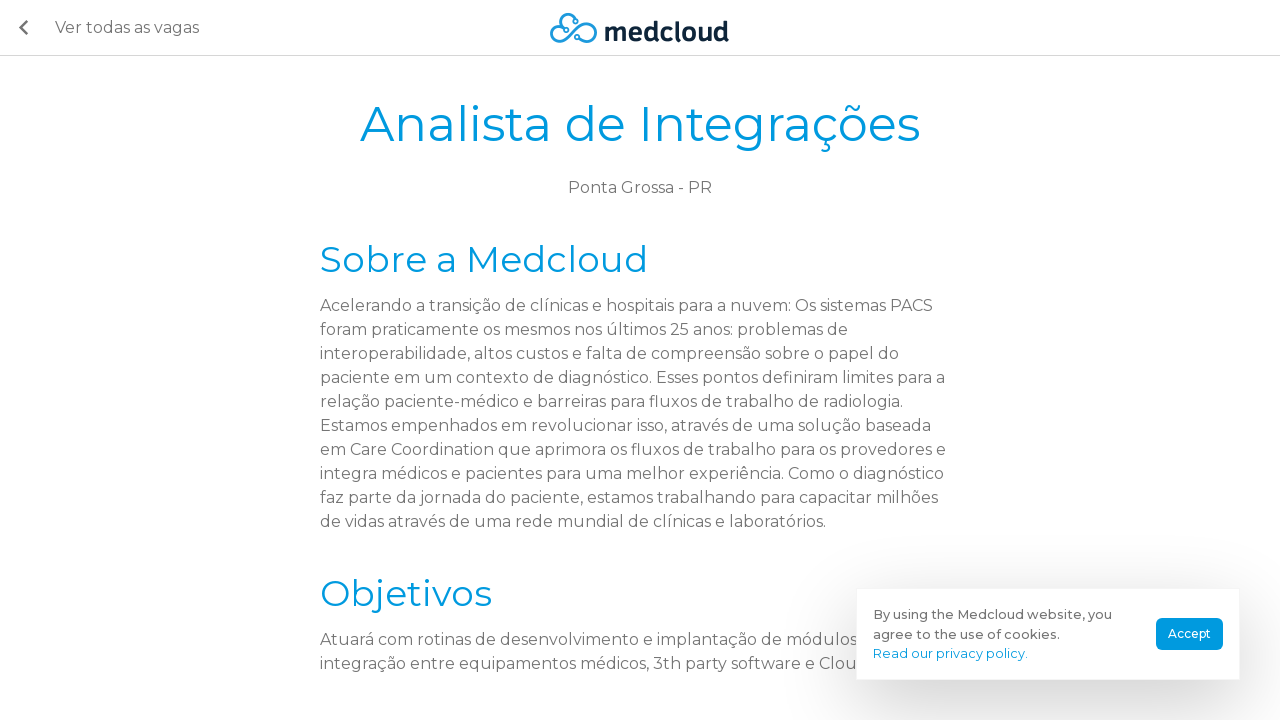

Clicked 'Ver todas as vagas' link to navigate back to careers page at (127, 28) on text=Ver todas as vagas
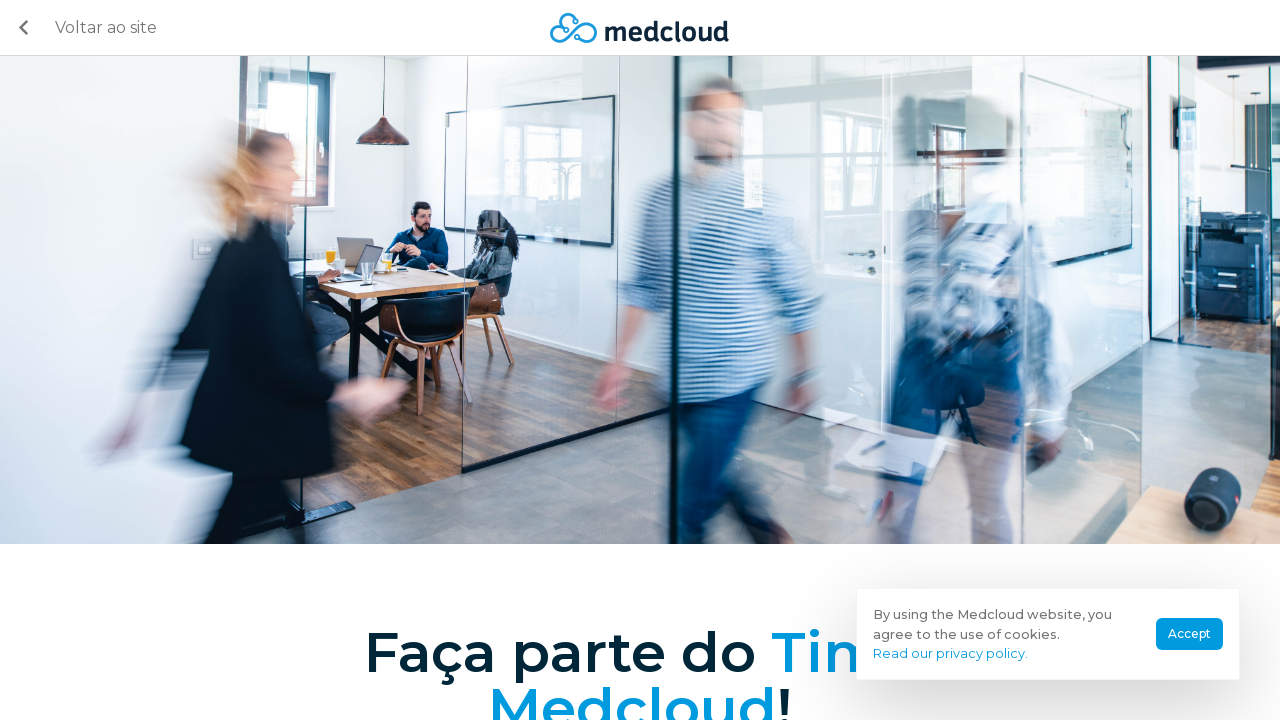

Navigation to careers page completed and URL confirmed
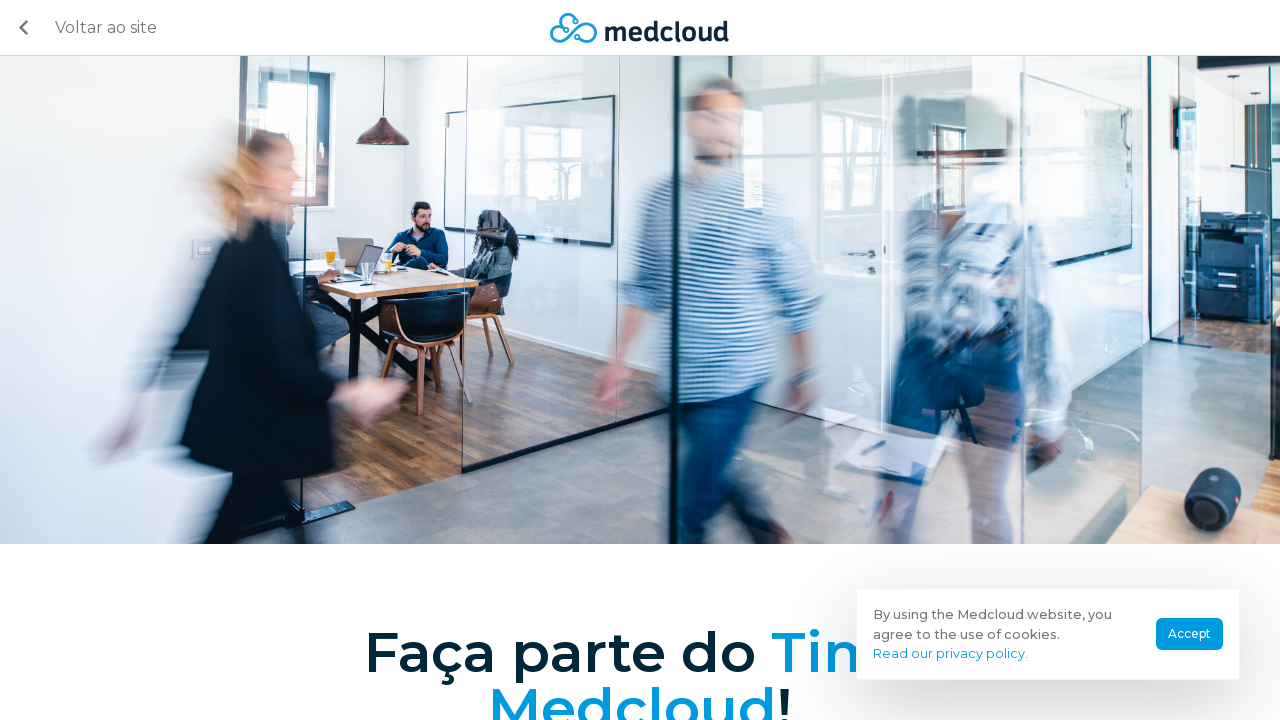

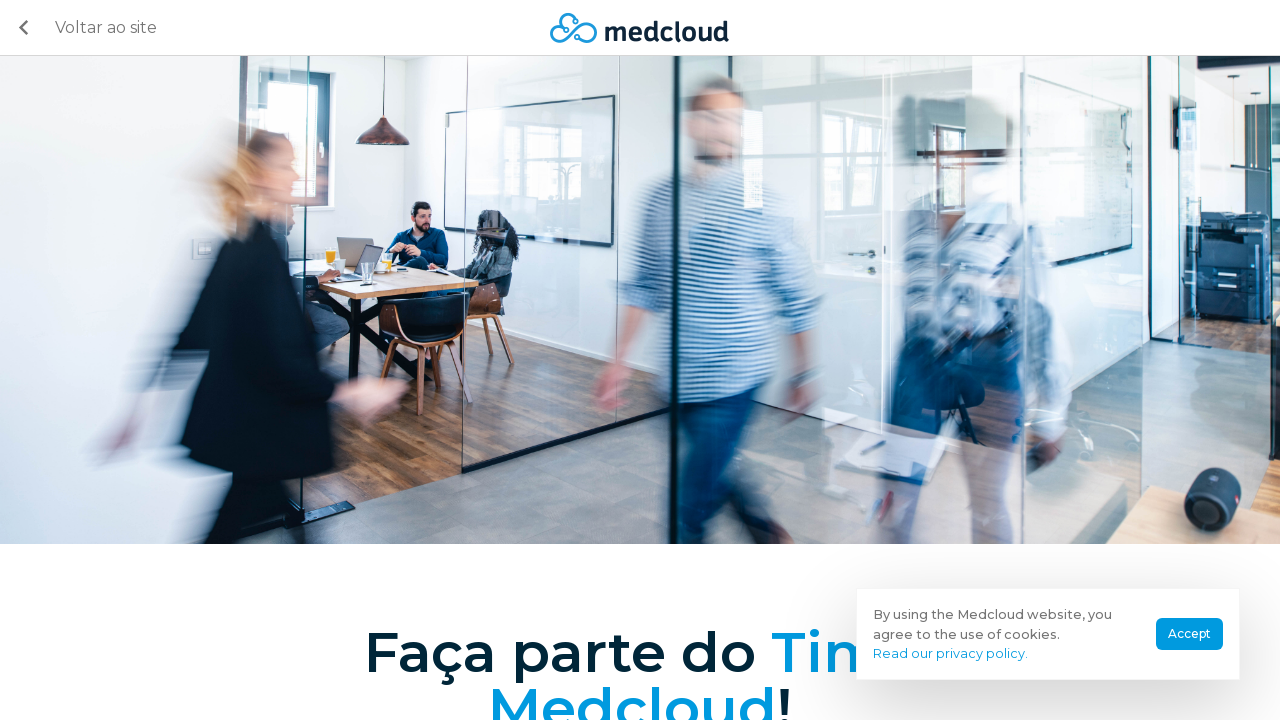